Tests JavaScript-based scrolling to the bottom of the page

Starting URL: https://demo.automationtesting.in/Register.html

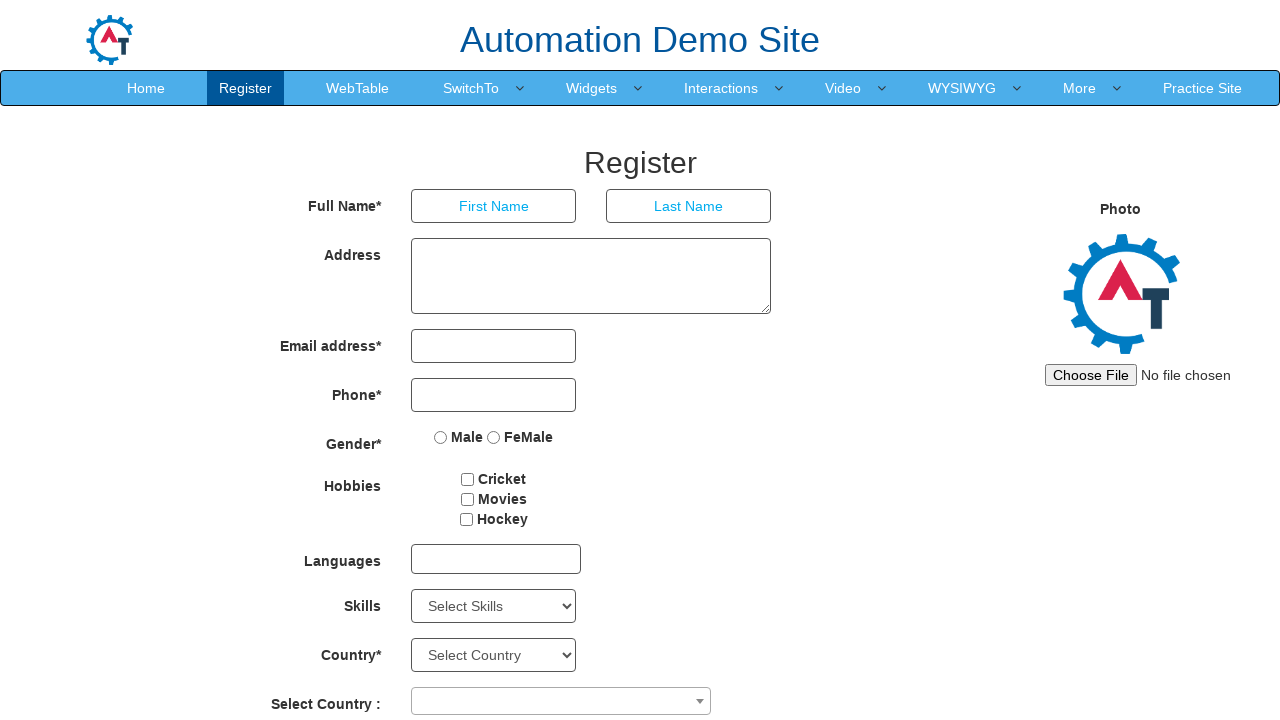

Scrolled to bottom of page using JavaScript
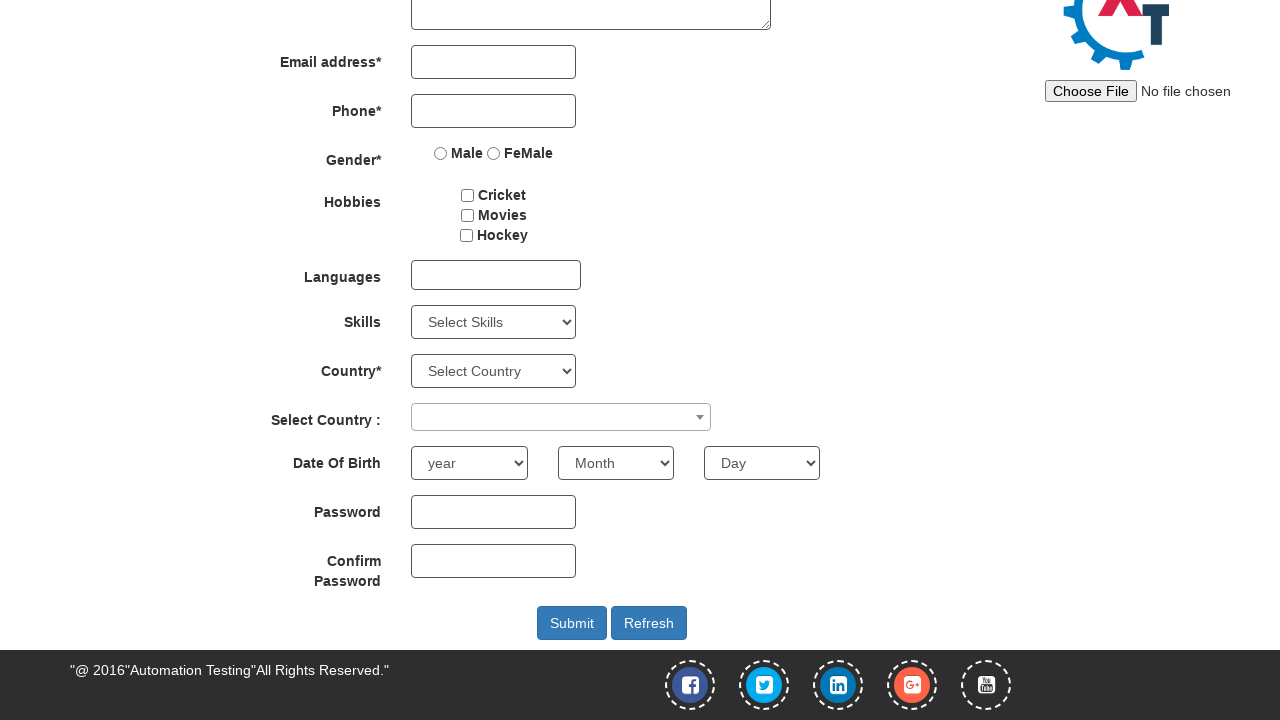

Waited 1 second for scroll to complete
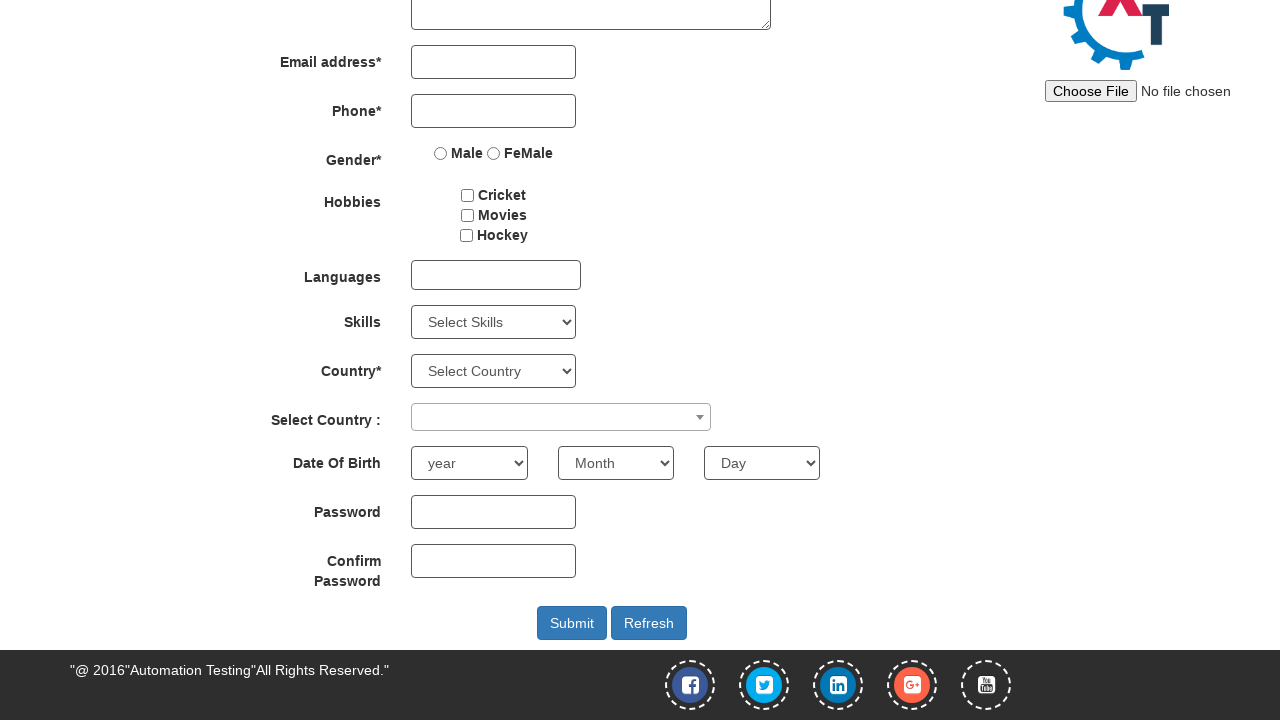

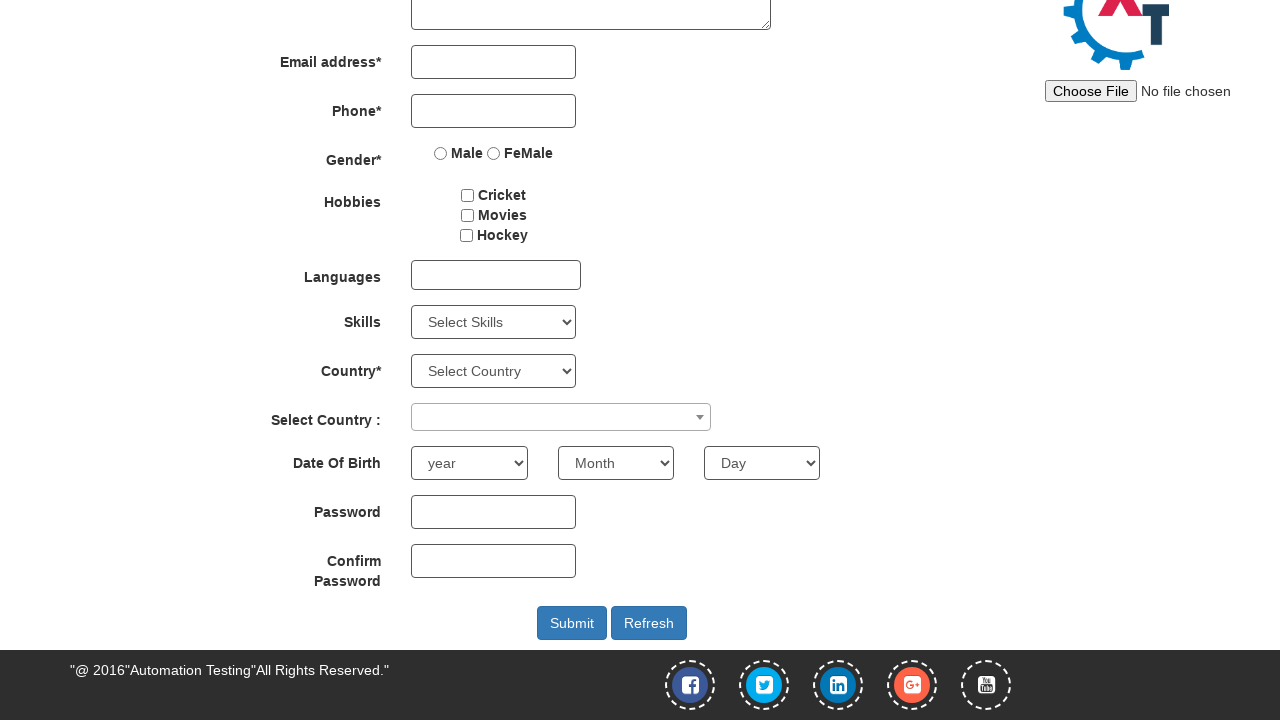